Navigates to time.is website and verifies the page loads correctly

Starting URL: https://time.is/

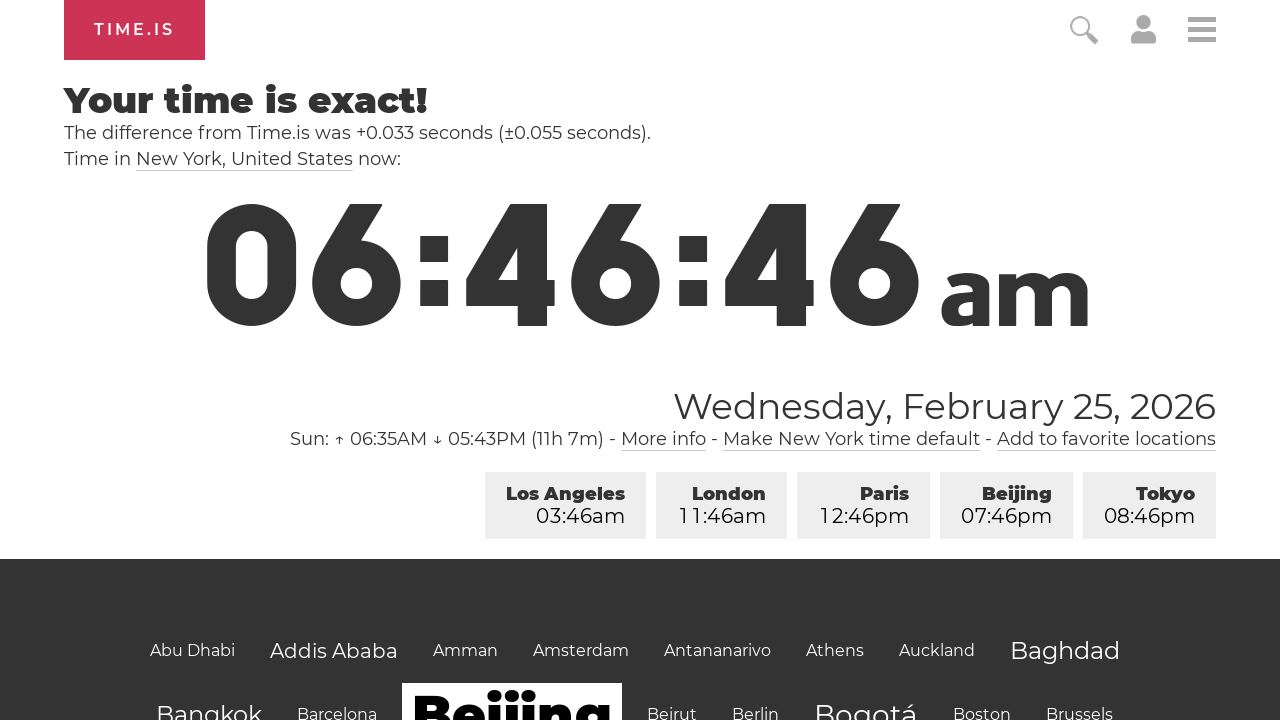

Waited for page to reach networkidle state
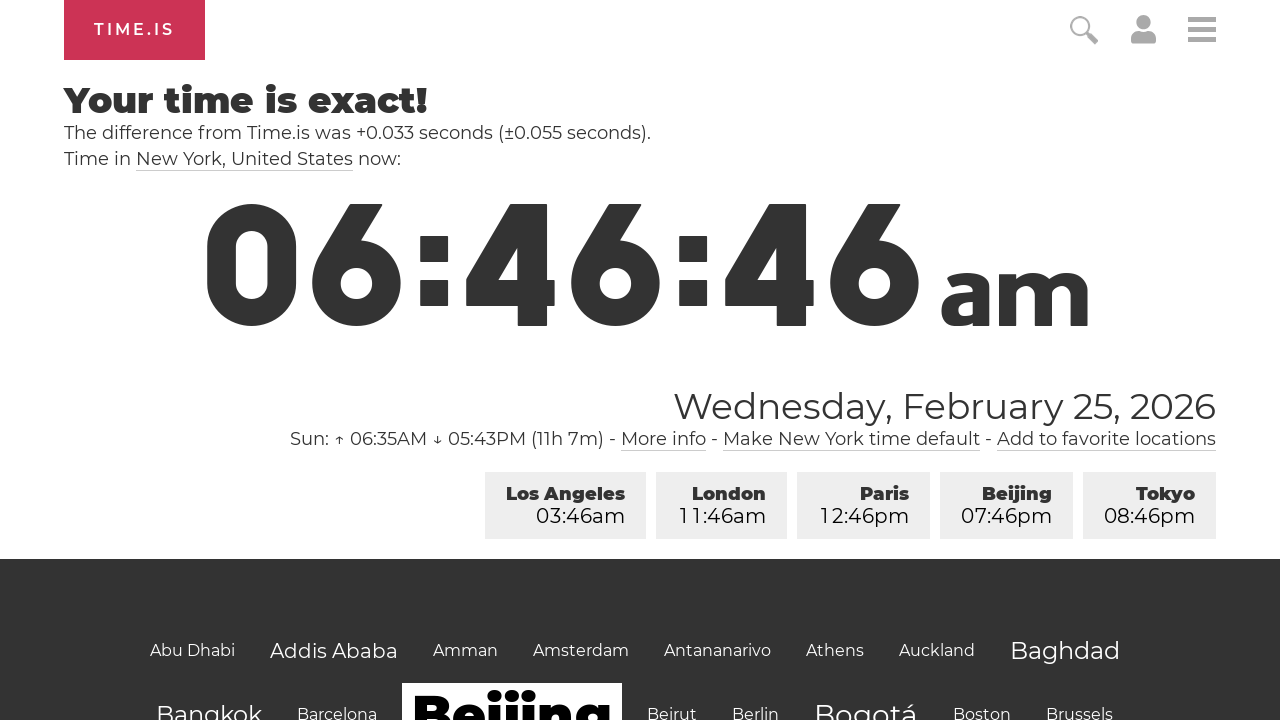

Verified clock element is present on time.is website
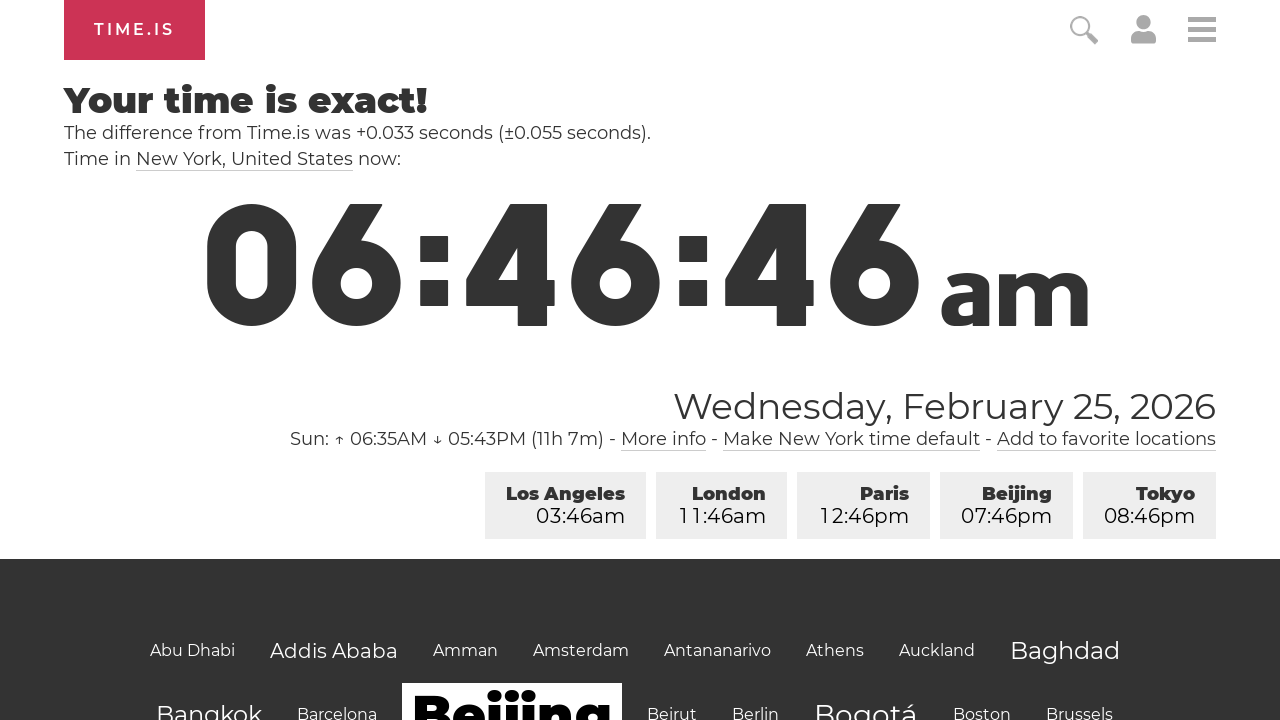

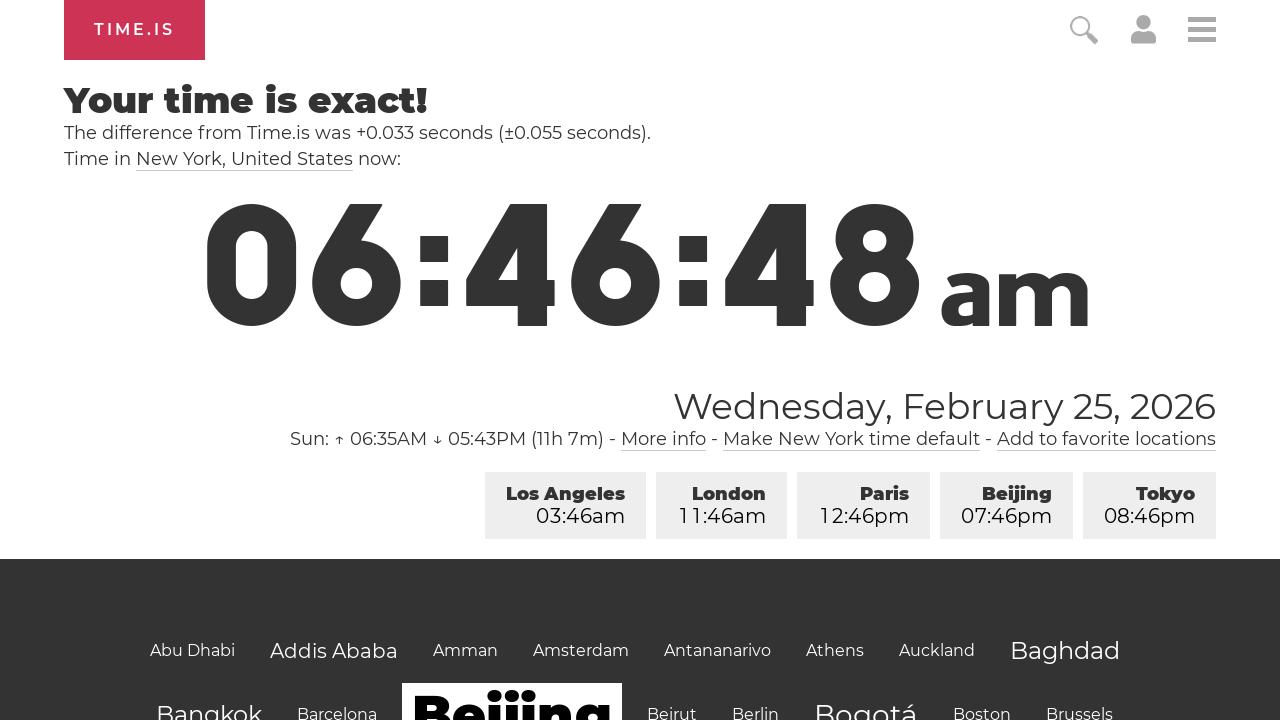